Tests the keypress form functionality by entering a name in the input field and clicking the button

Starting URL: http://formy-project.herokuapp.com/keypress/

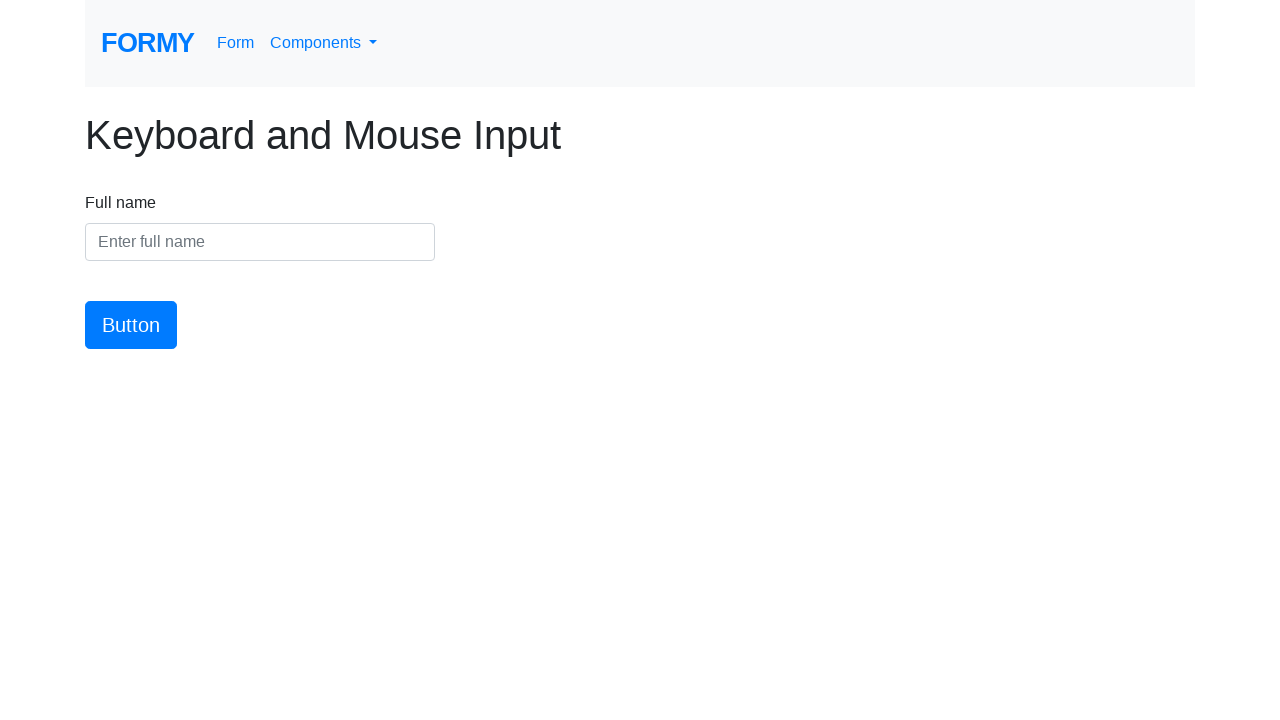

Filled name input field with 'Zatarain' on #name
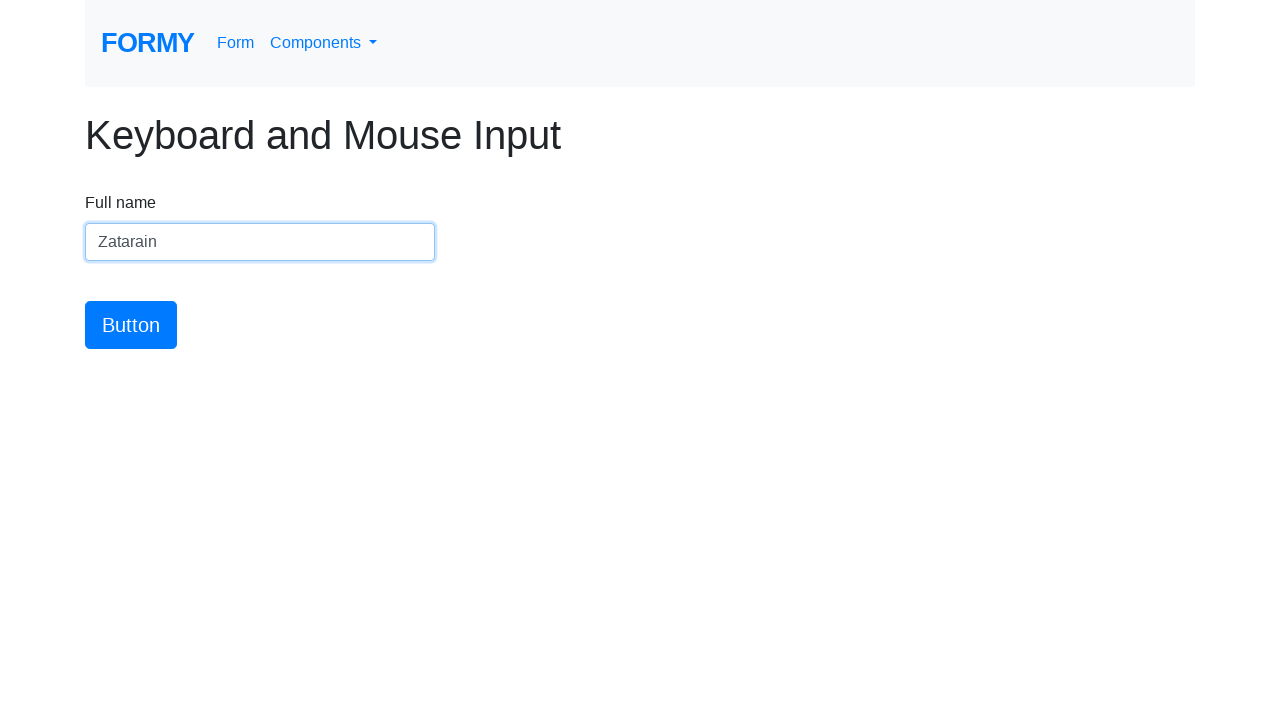

Clicked the keypress form button at (131, 325) on #button
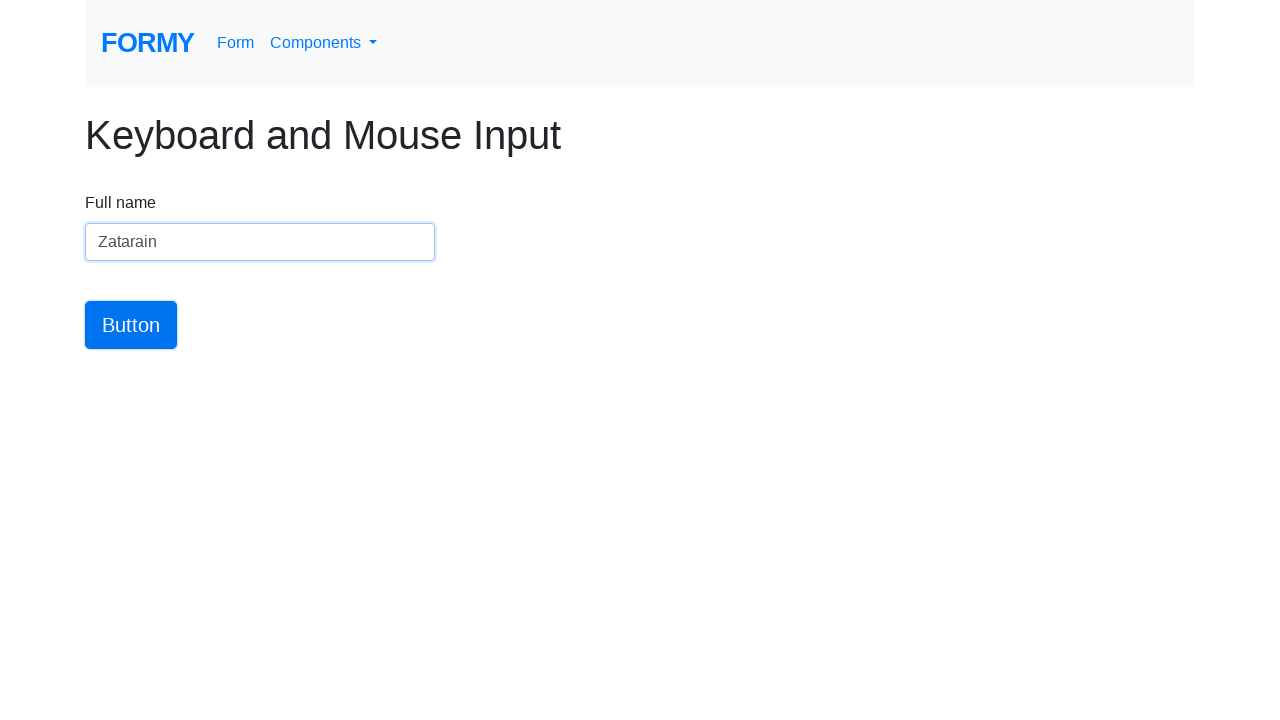

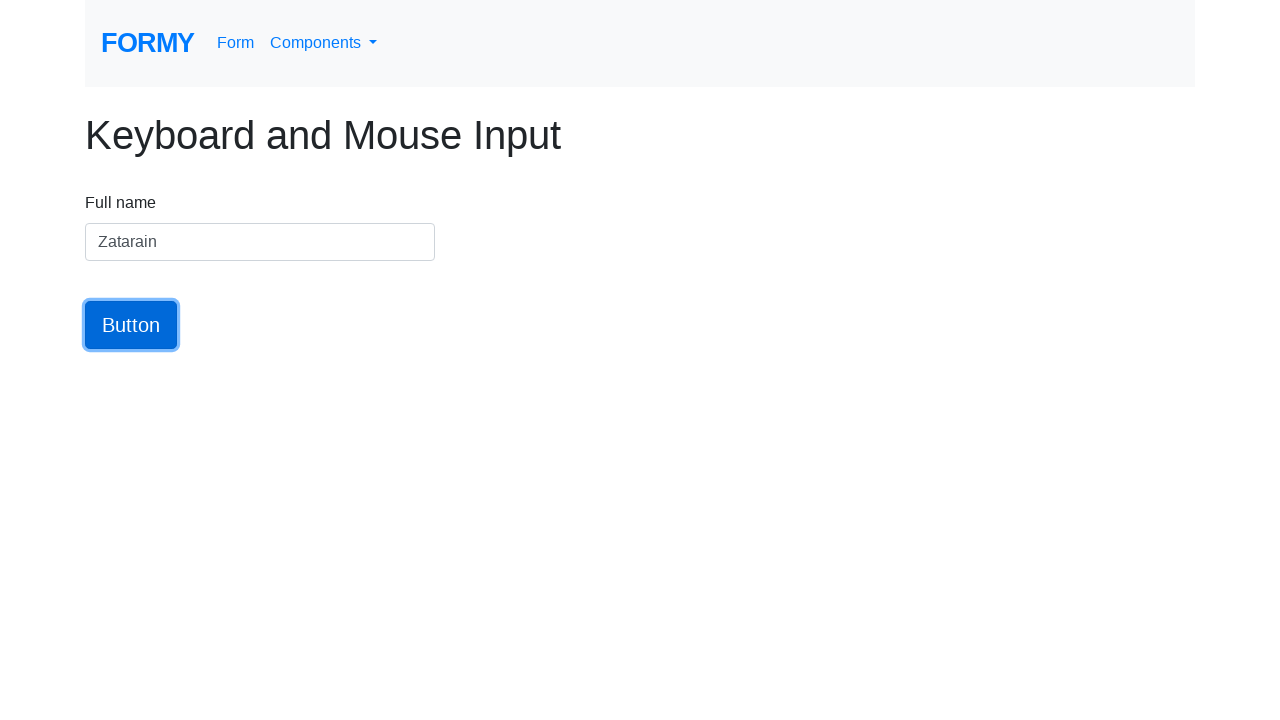